Tests marking all todo items as completed using the toggle-all checkbox.

Starting URL: https://demo.playwright.dev/todomvc

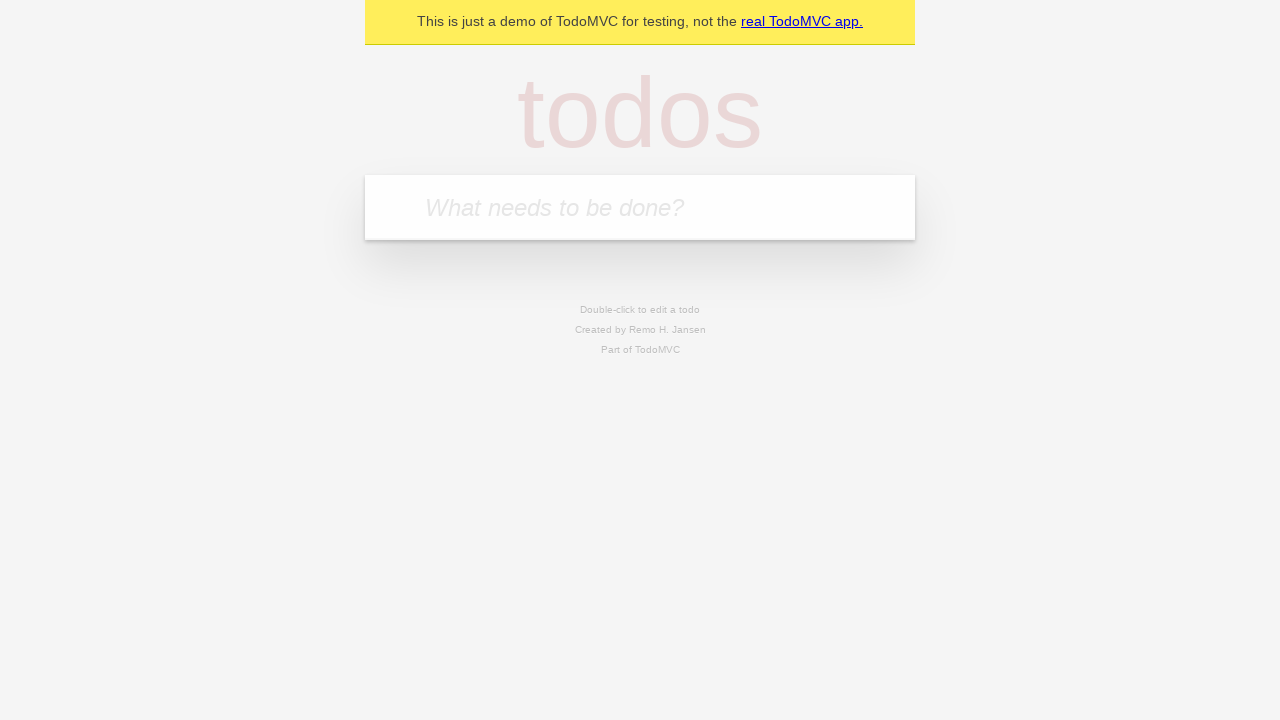

Located the todo input field
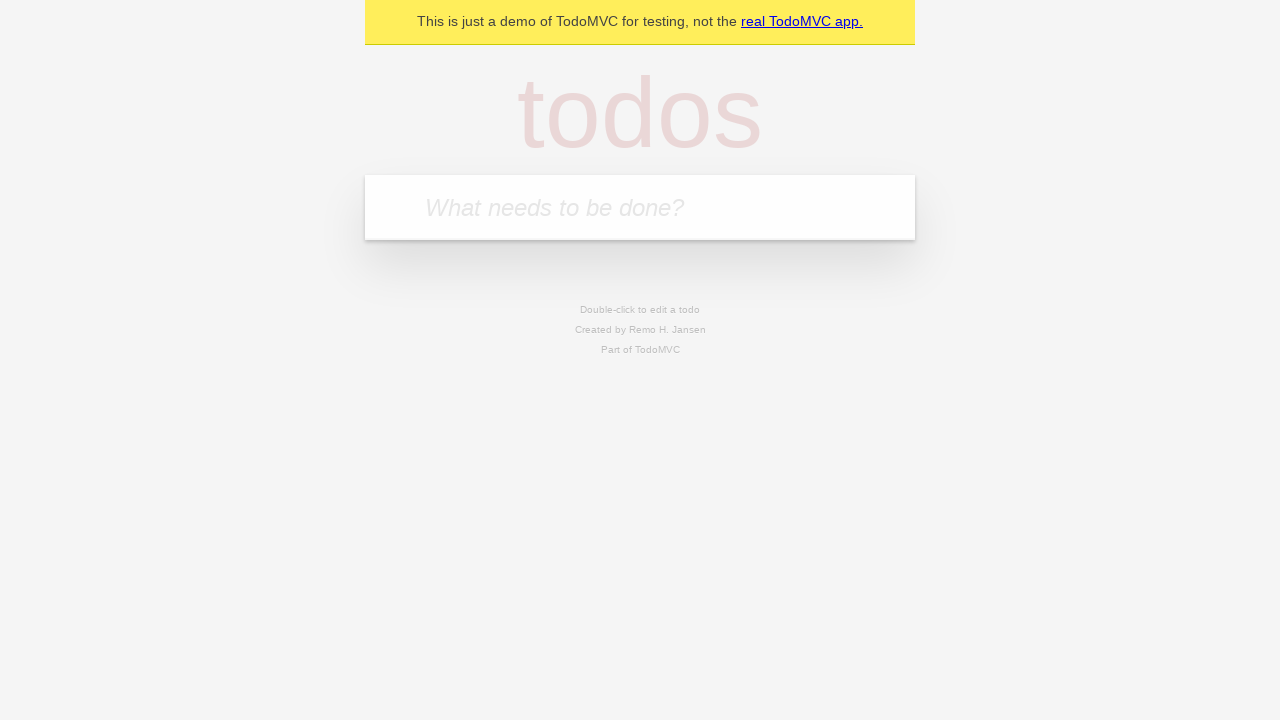

Filled todo input with 'buy some cheese' on internal:attr=[placeholder="What needs to be done?"i]
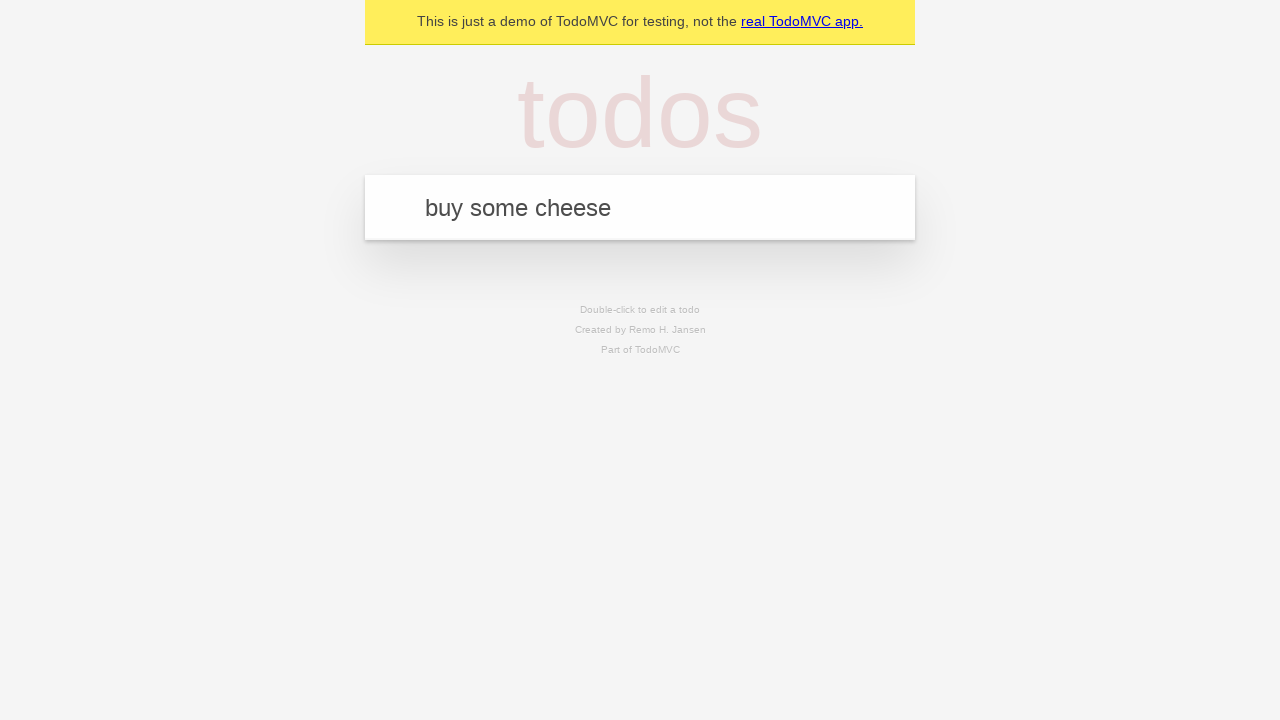

Pressed Enter to add first todo item on internal:attr=[placeholder="What needs to be done?"i]
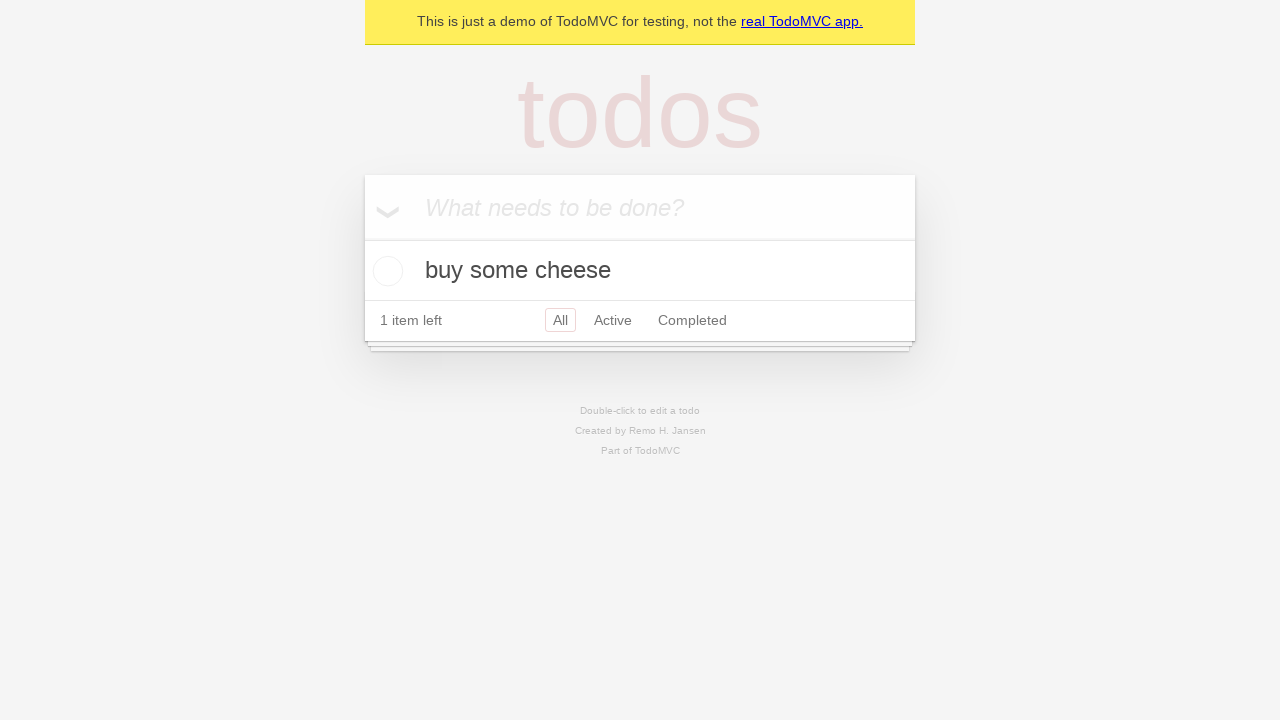

Filled todo input with 'feed the cat' on internal:attr=[placeholder="What needs to be done?"i]
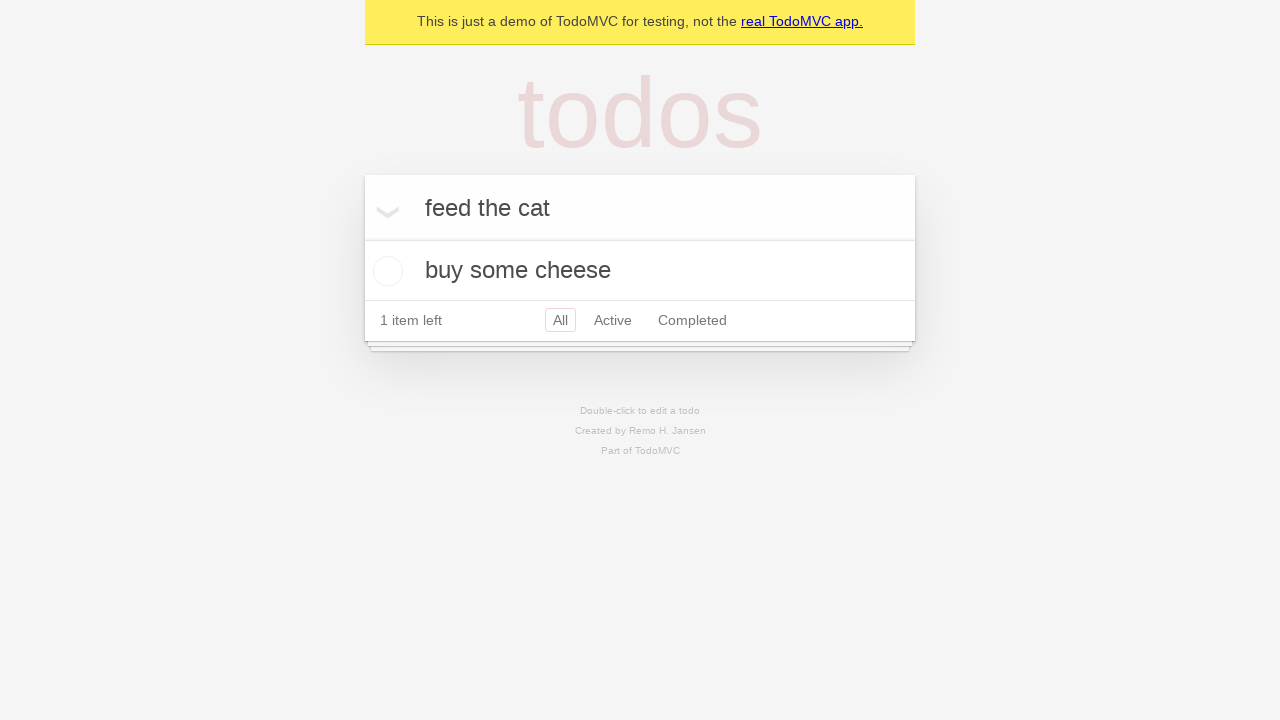

Pressed Enter to add second todo item on internal:attr=[placeholder="What needs to be done?"i]
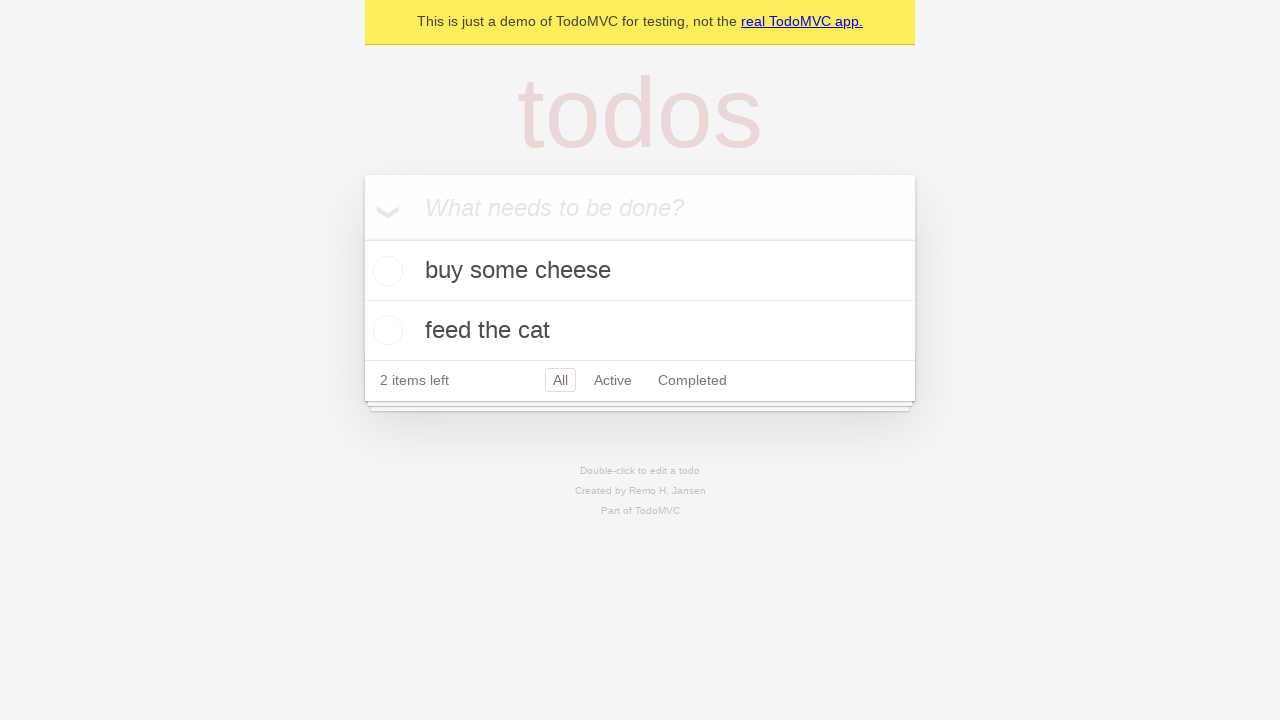

Filled todo input with 'book a doctors appointment' on internal:attr=[placeholder="What needs to be done?"i]
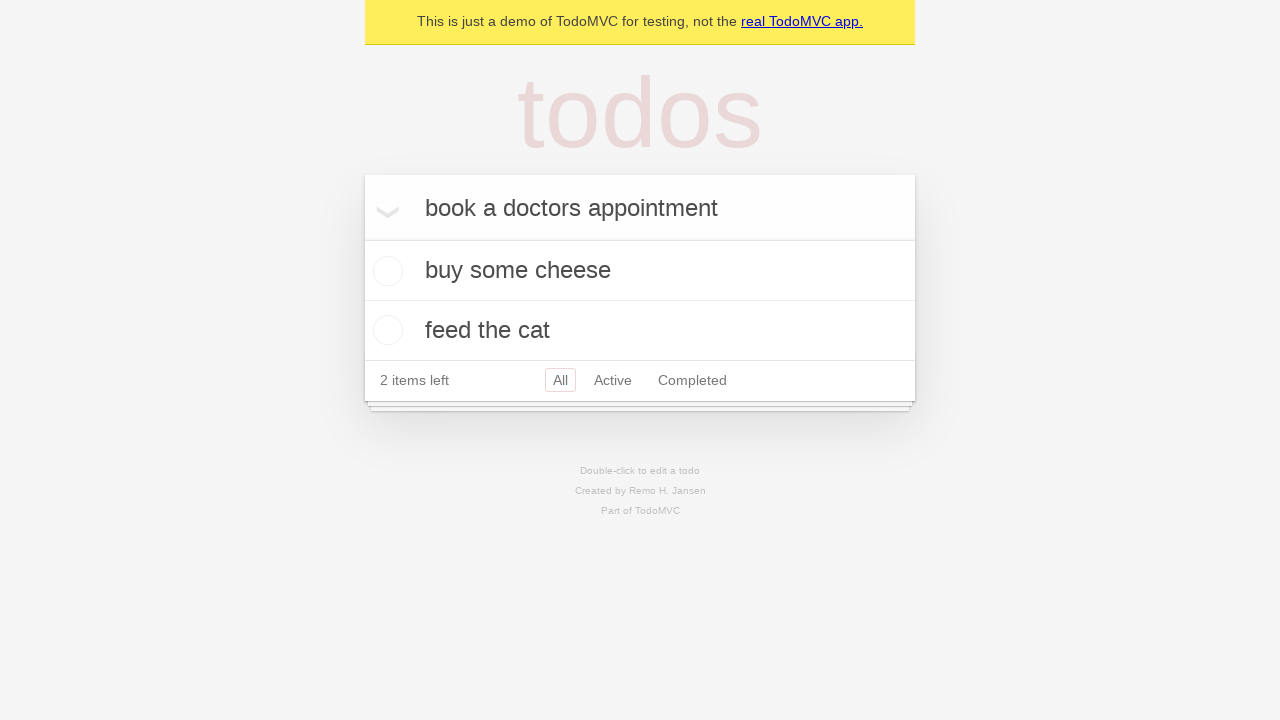

Pressed Enter to add third todo item on internal:attr=[placeholder="What needs to be done?"i]
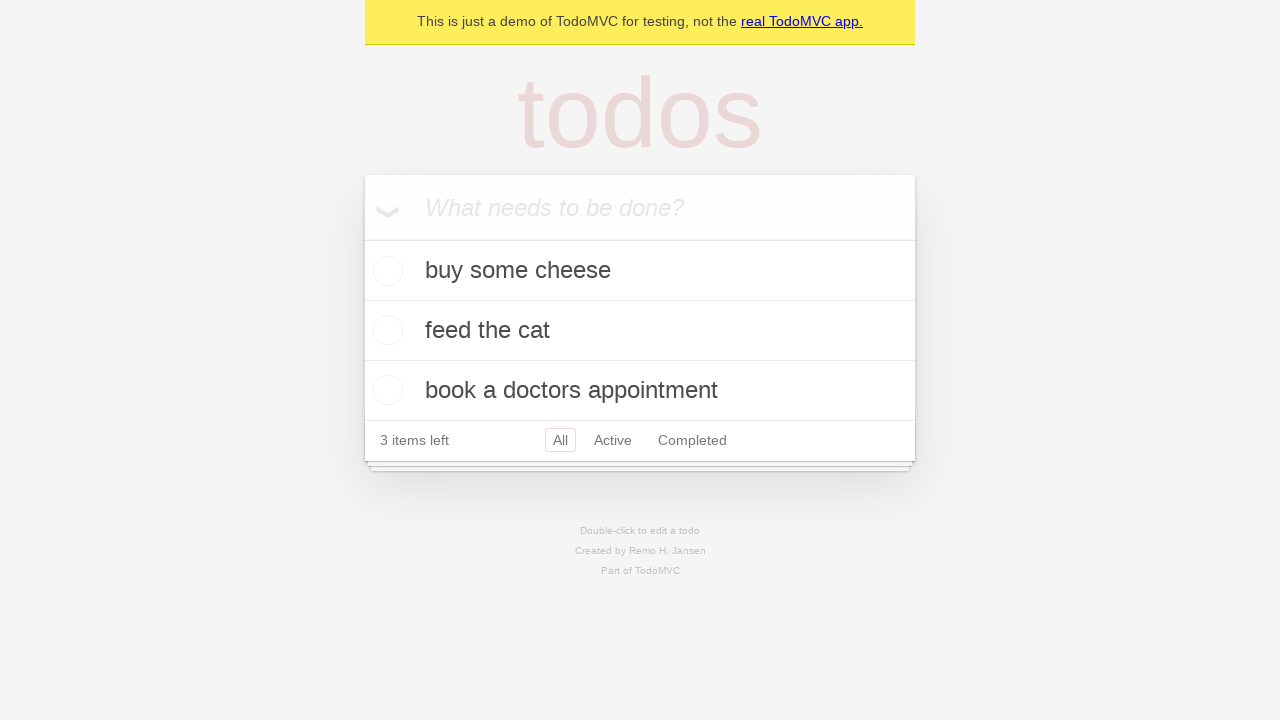

Clicked the 'Mark all as complete' checkbox at (362, 238) on internal:label="Mark all as complete"i
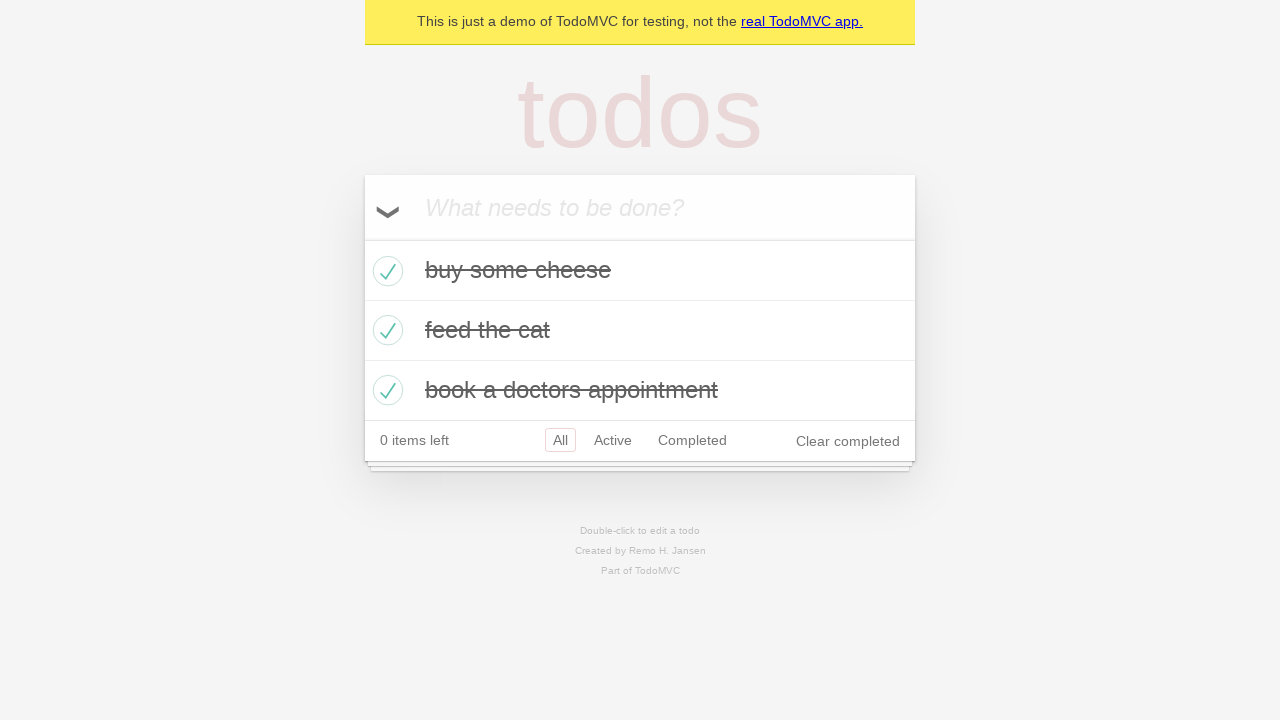

Verified all todo items are marked as completed
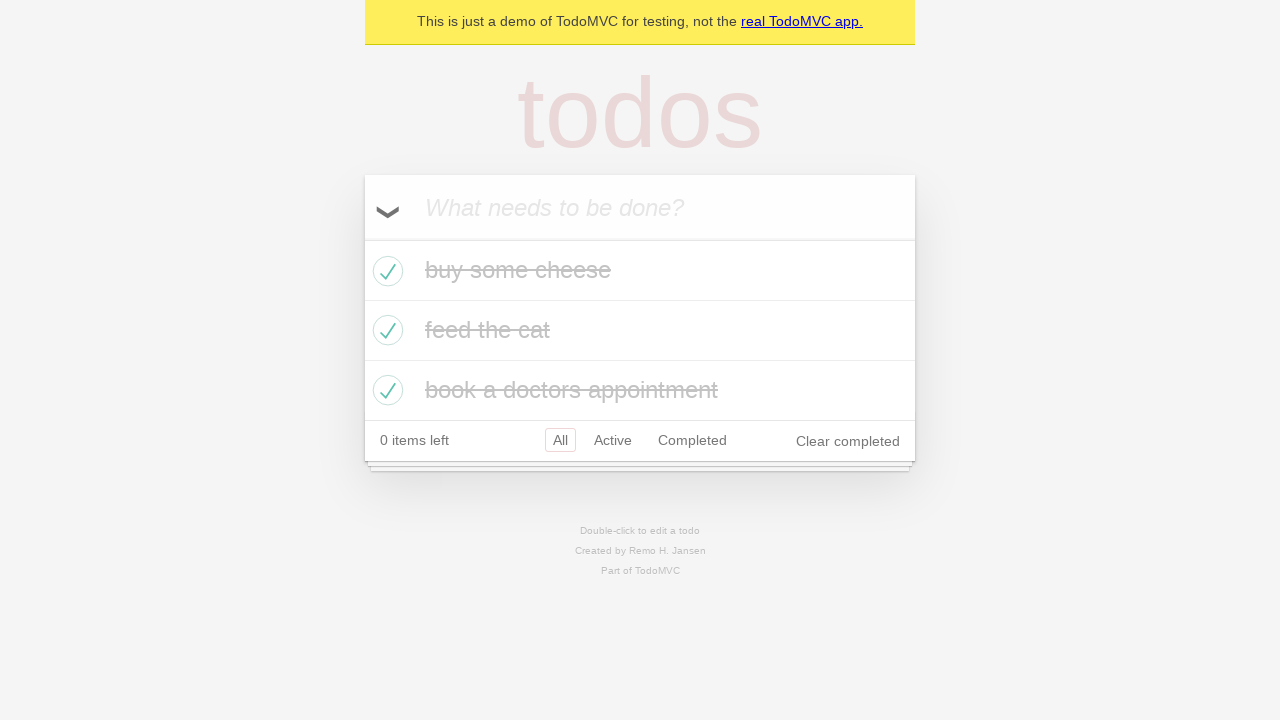

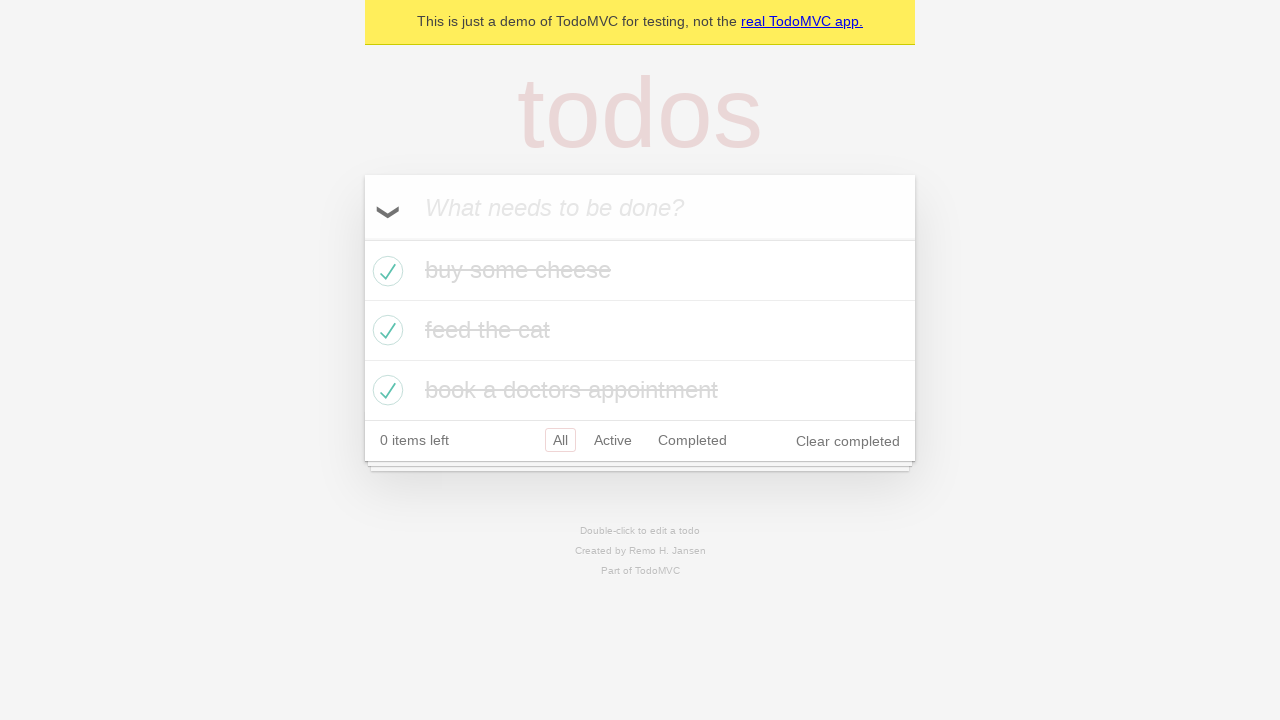